Checks if specific content exists in the page source

Starting URL: https://www.infinitytravel.ae/

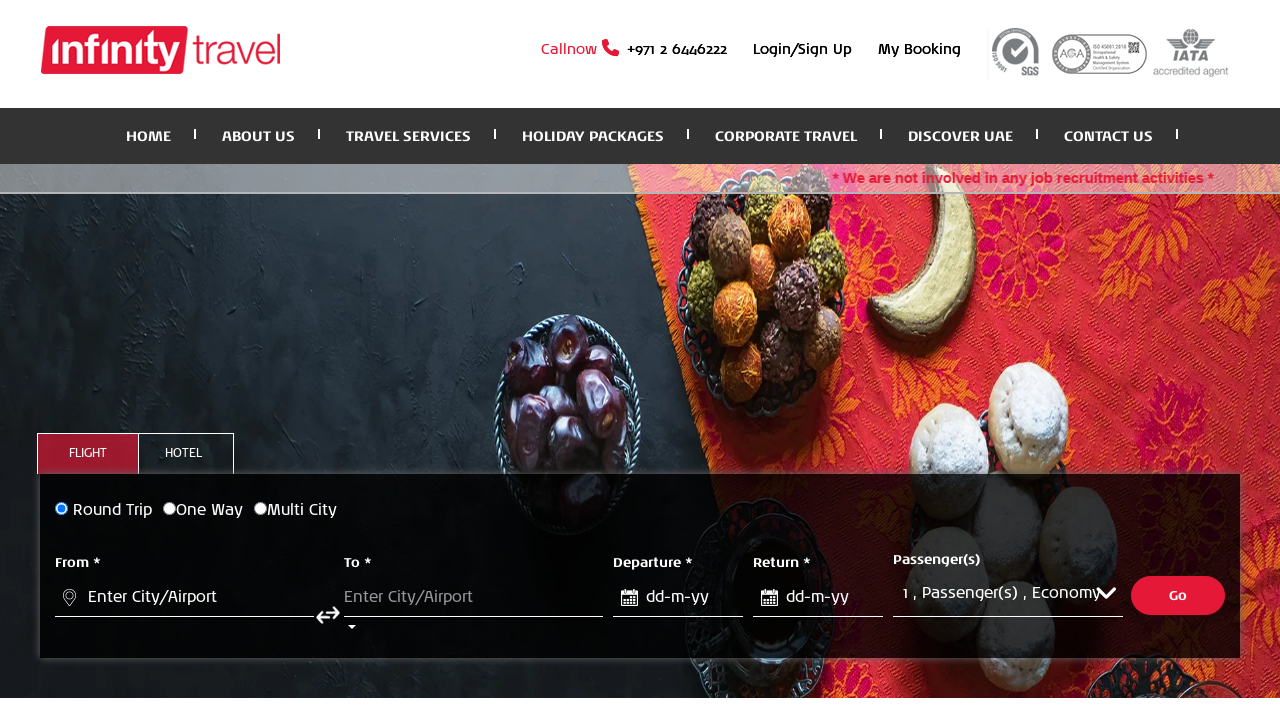

Navigated to https://www.infinitytravel.ae/
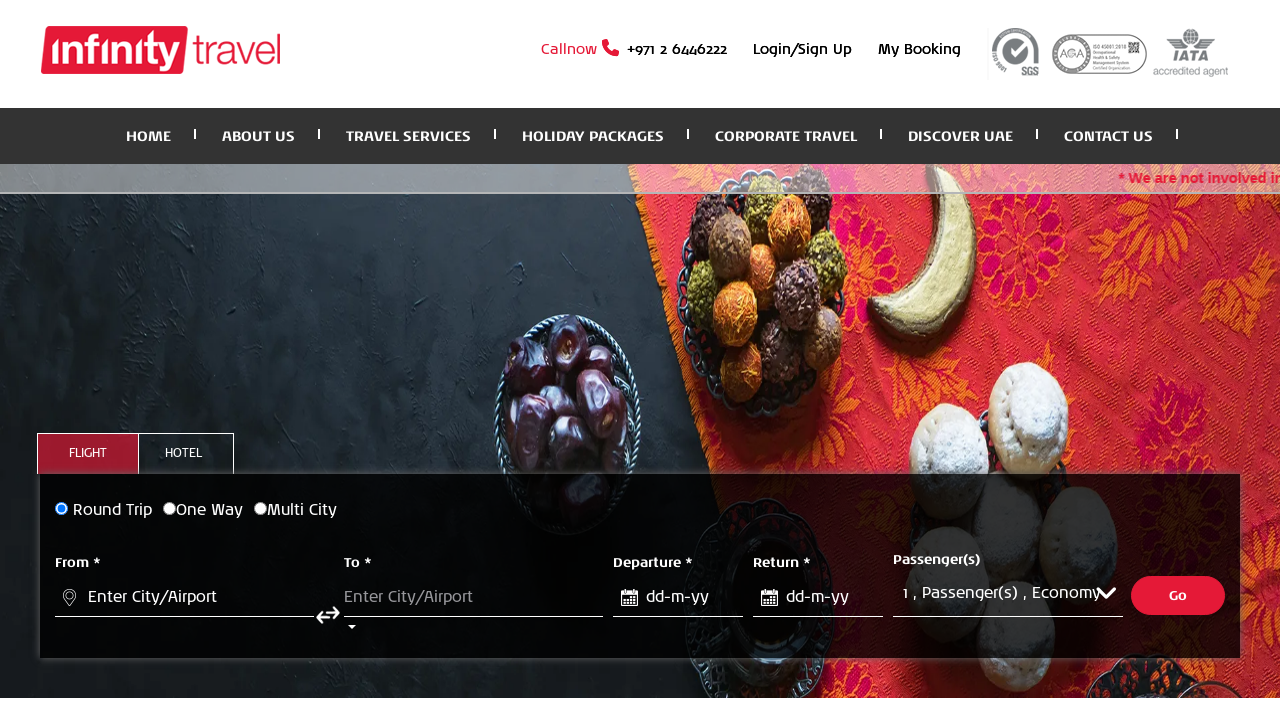

Retrieved page content
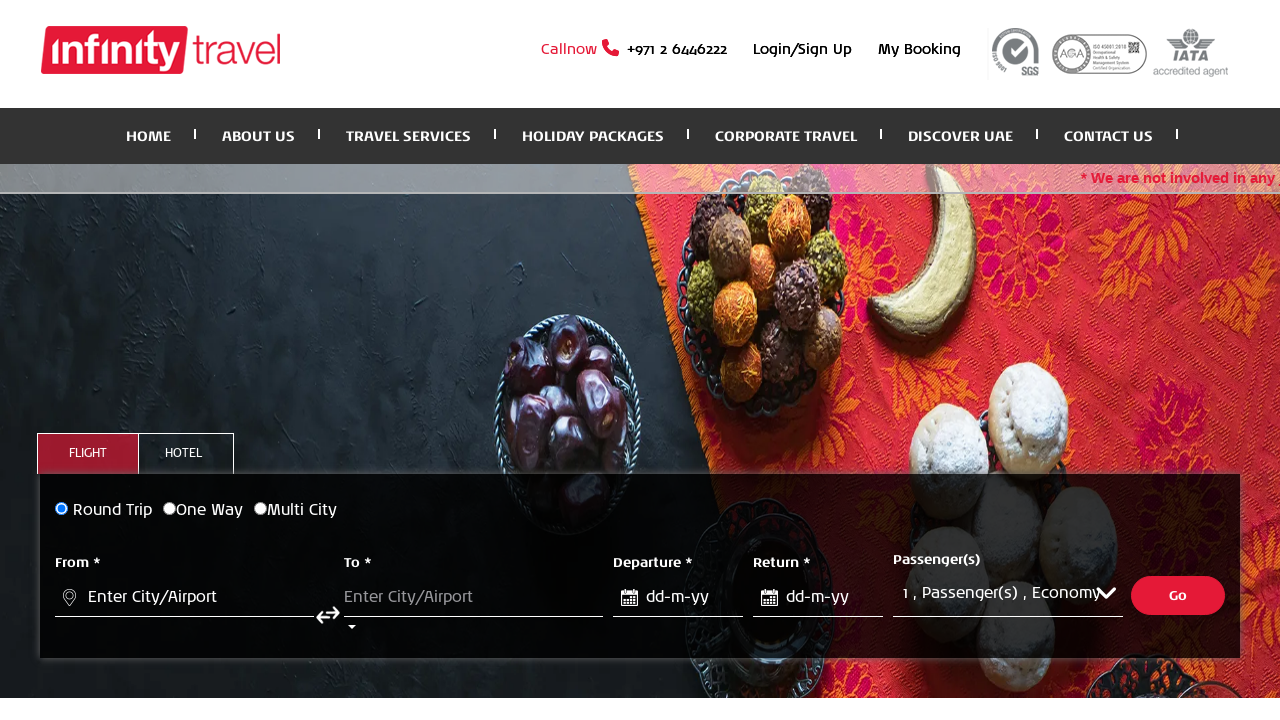

Verified that 'travel agency abu dhabi, flight tickets' is present in page content
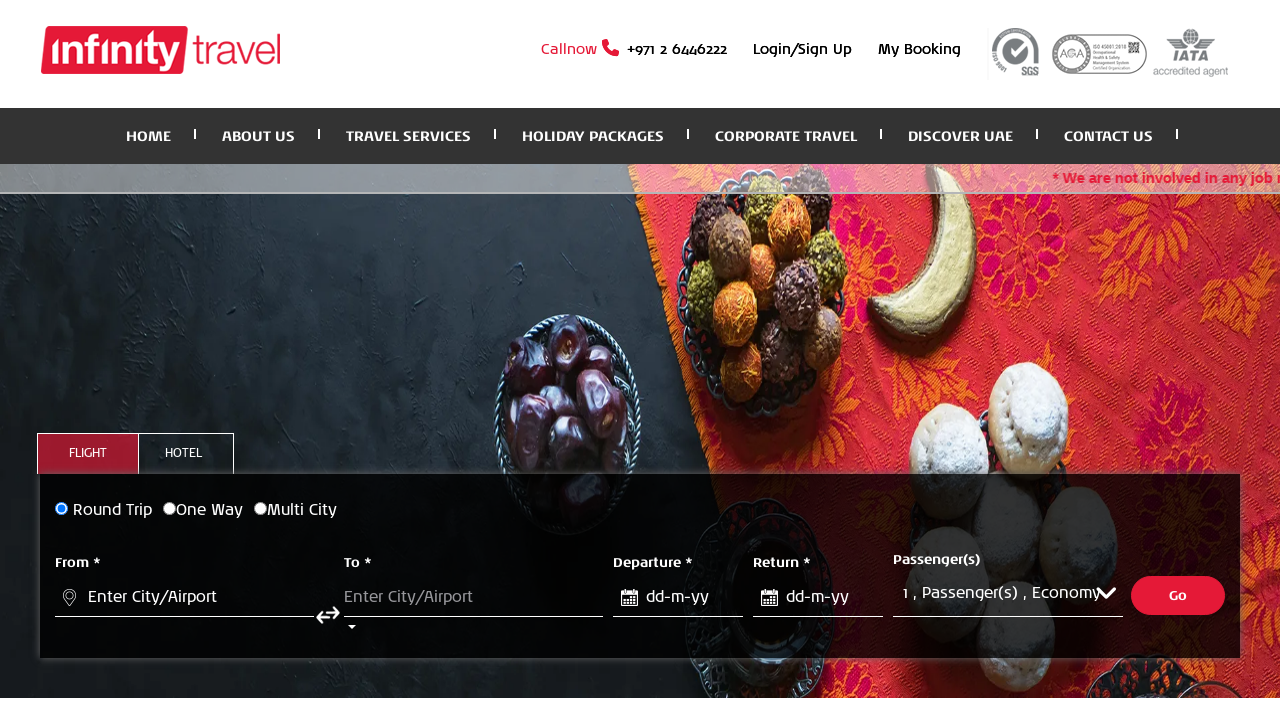

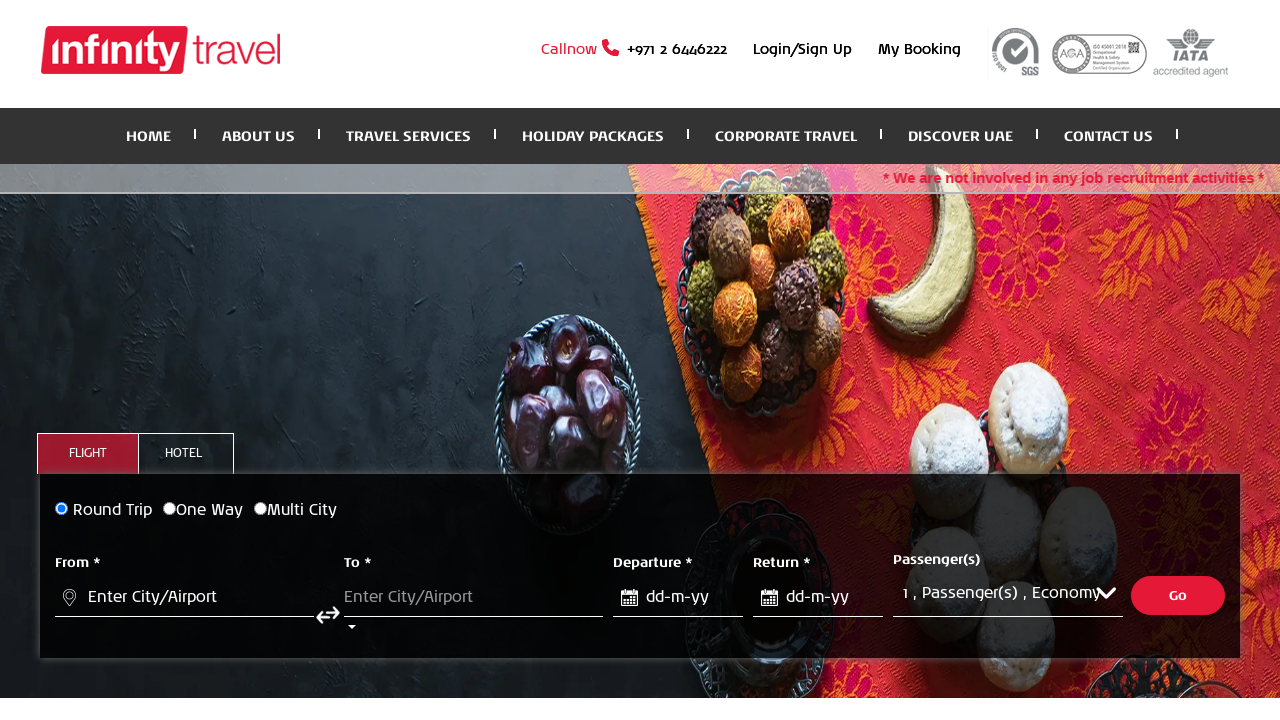